Tests clicking an Enable button to enable a disabled input field, waits for it to become clickable using a locator approach, then types text into it.

Starting URL: https://the-internet.herokuapp.com/dynamic_controls

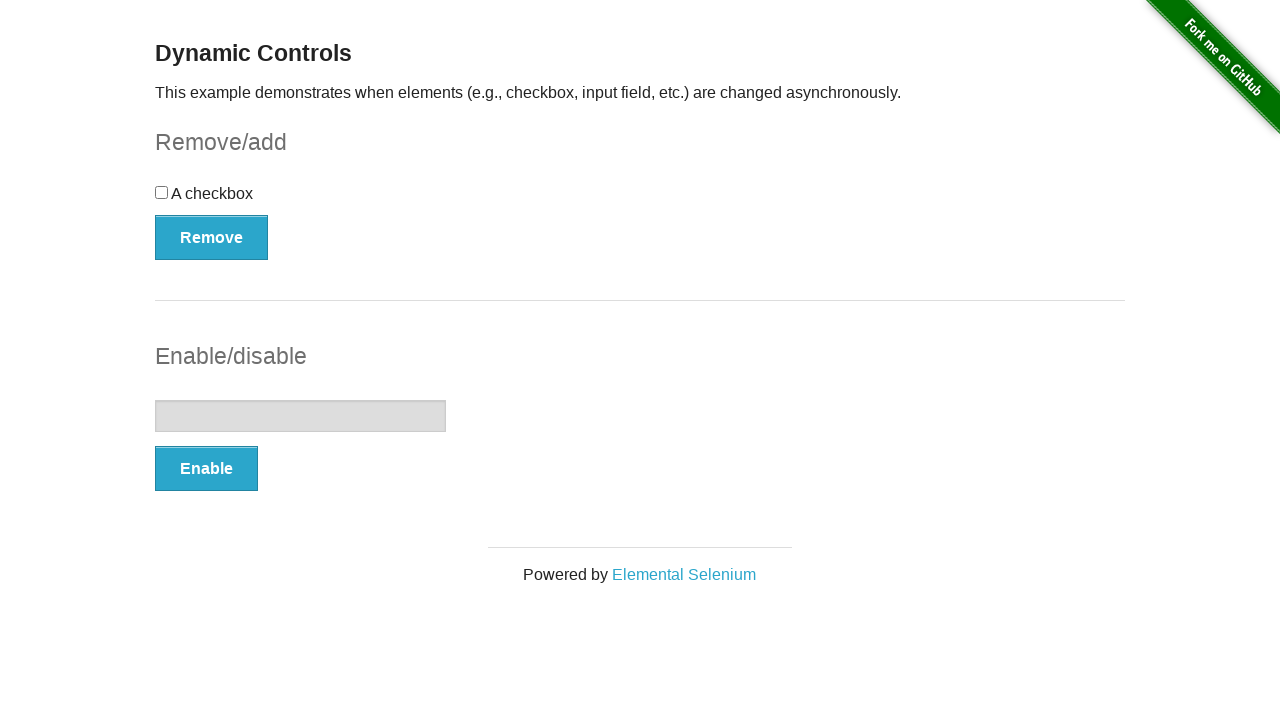

Clicked Enable button to enable the disabled input field at (206, 469) on xpath=//button[text()='Enable']
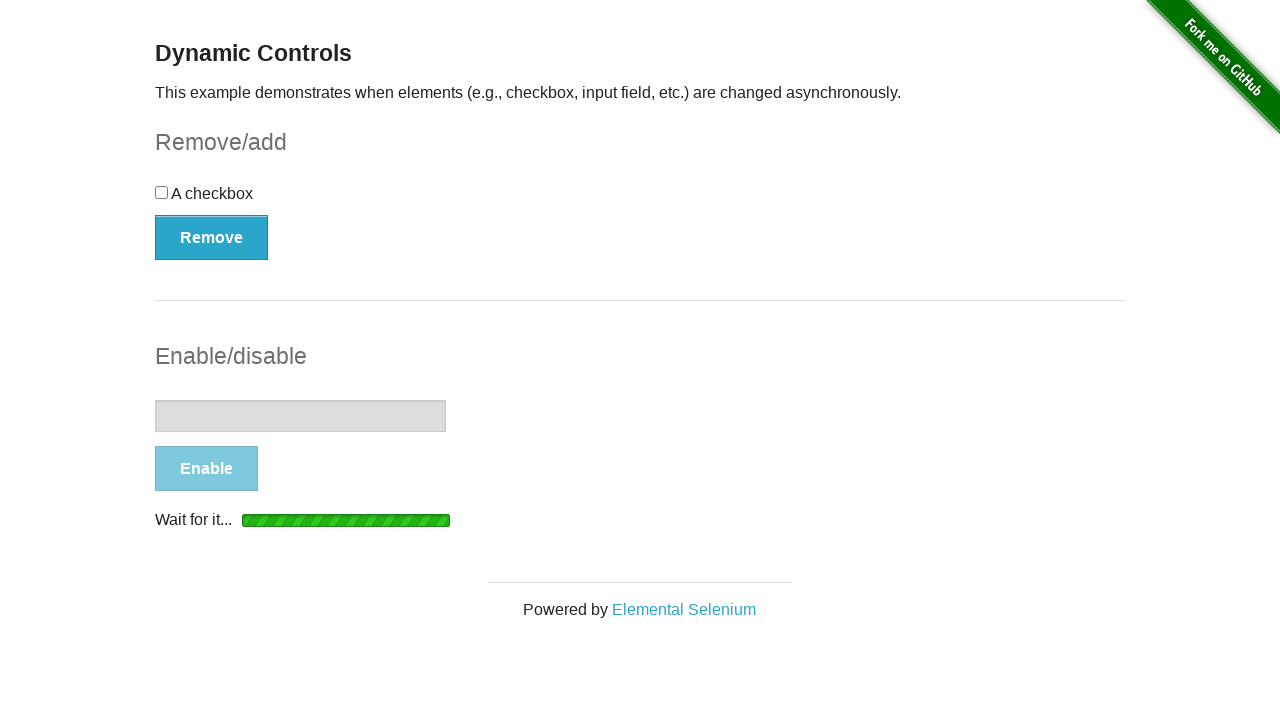

Input field became enabled and clickable
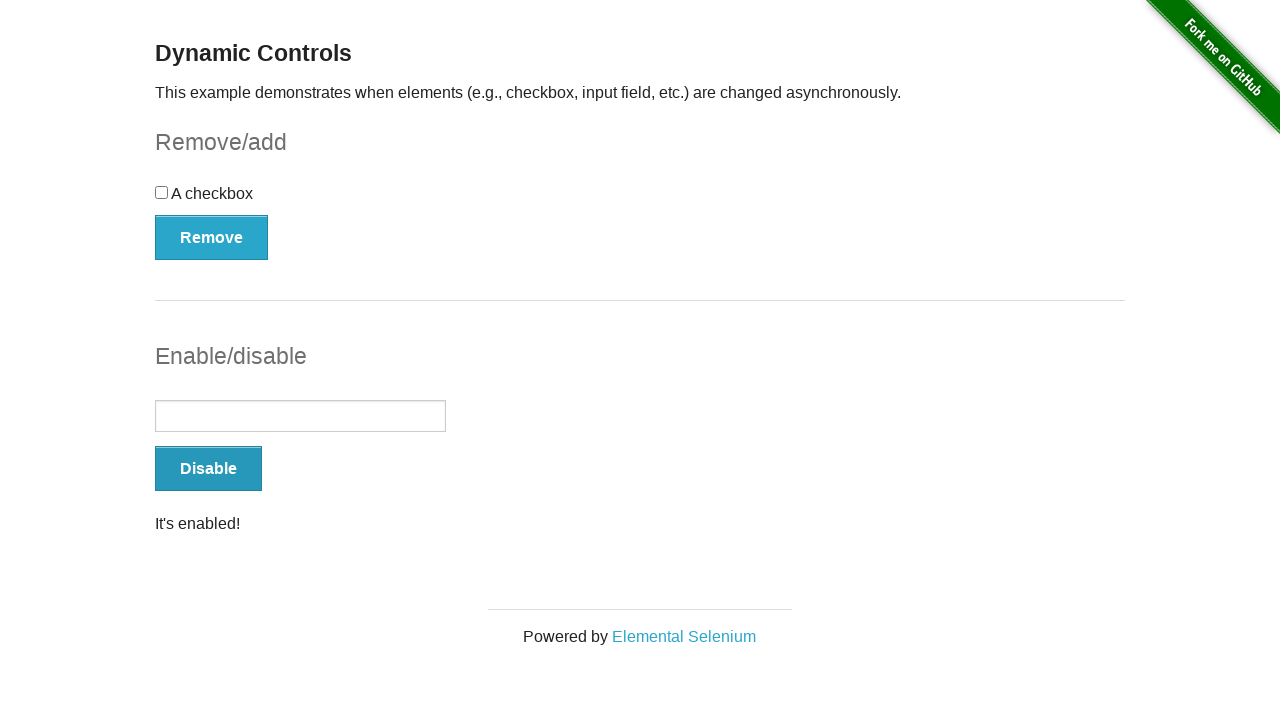

Typed 'Now I can type here!' into the enabled input field on input[type='text']
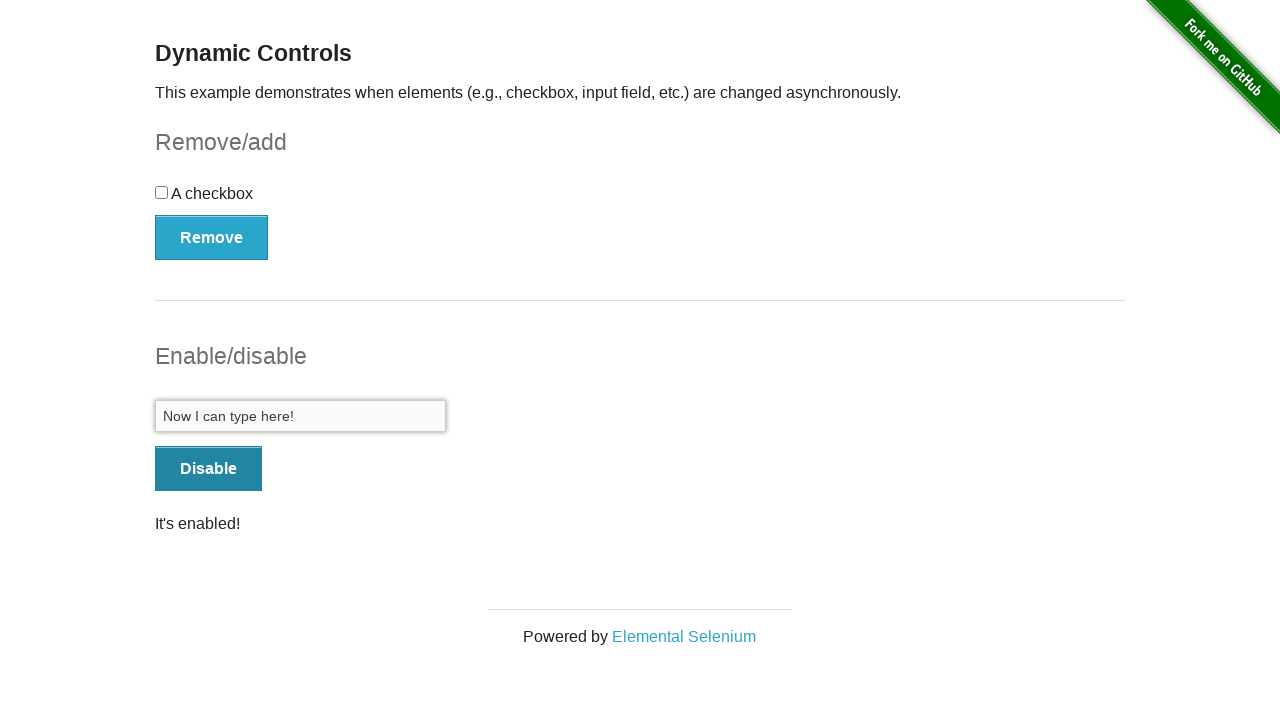

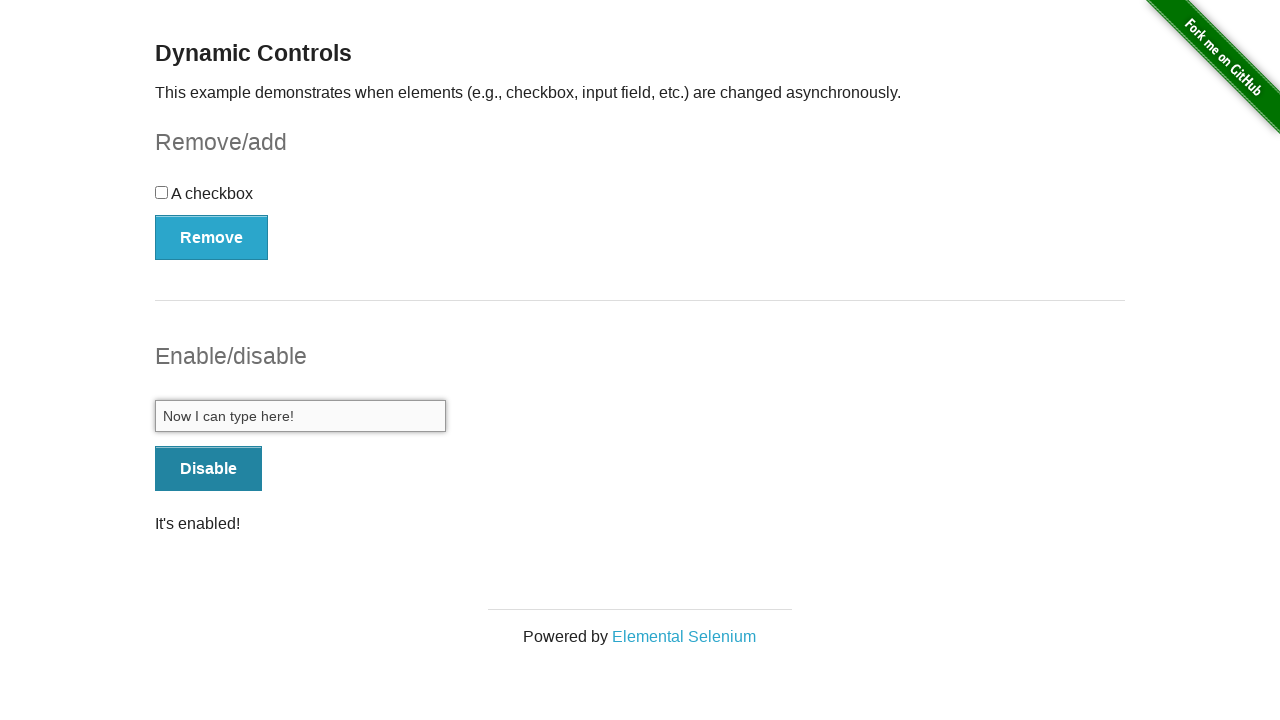